Navigates to Google Person Finder test page, applies 400% zoom to the page, and locates a specific button element

Starting URL: https://google.org/personfinder/test

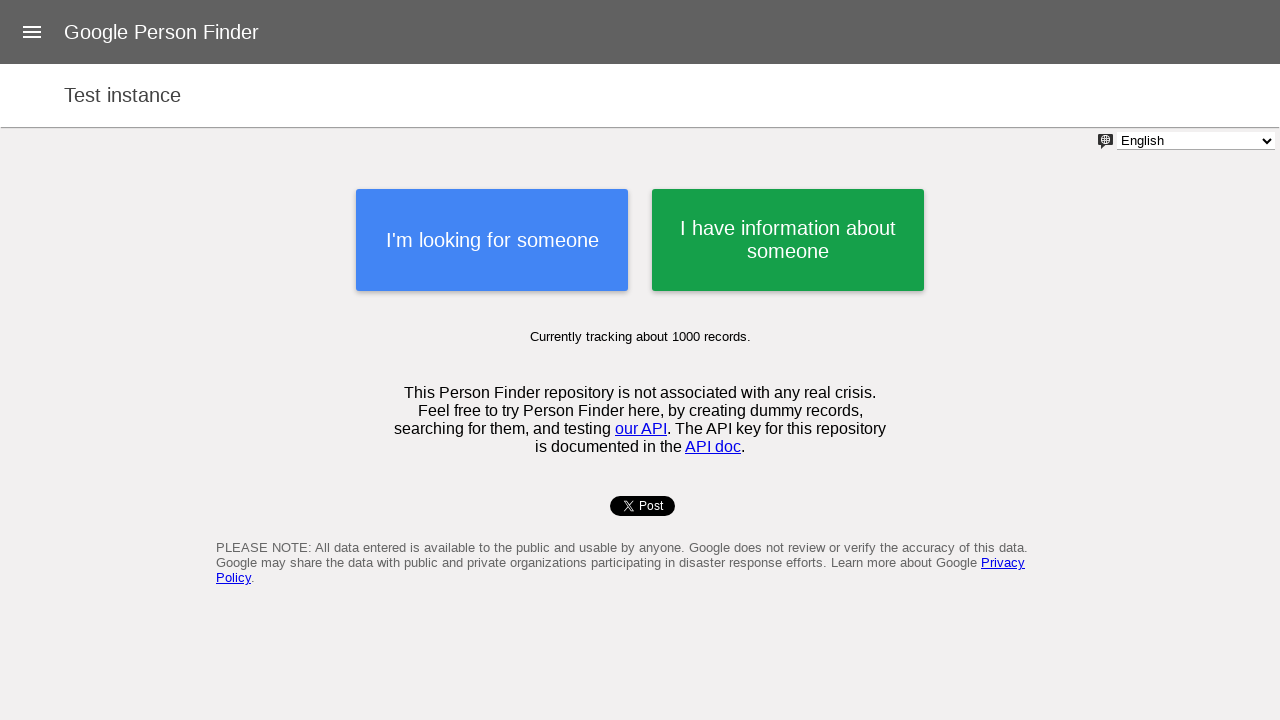

Waited for page to load (networkidle state)
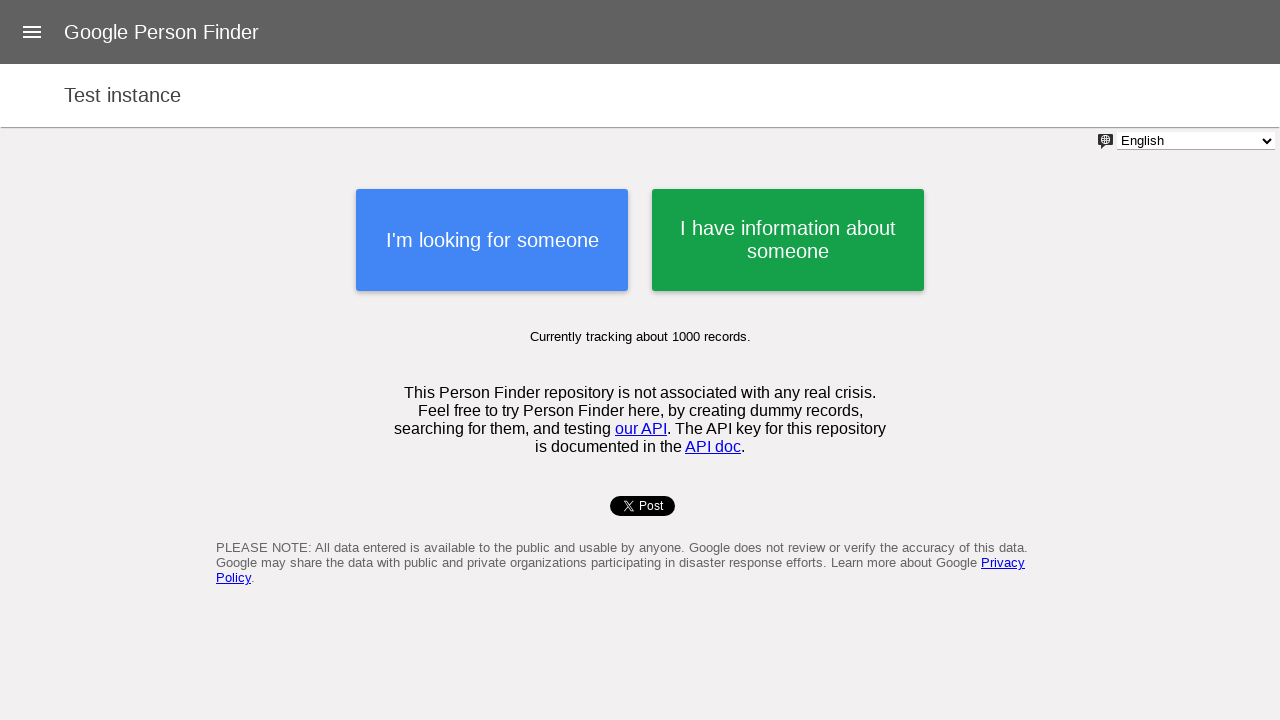

Applied 400% zoom to the page
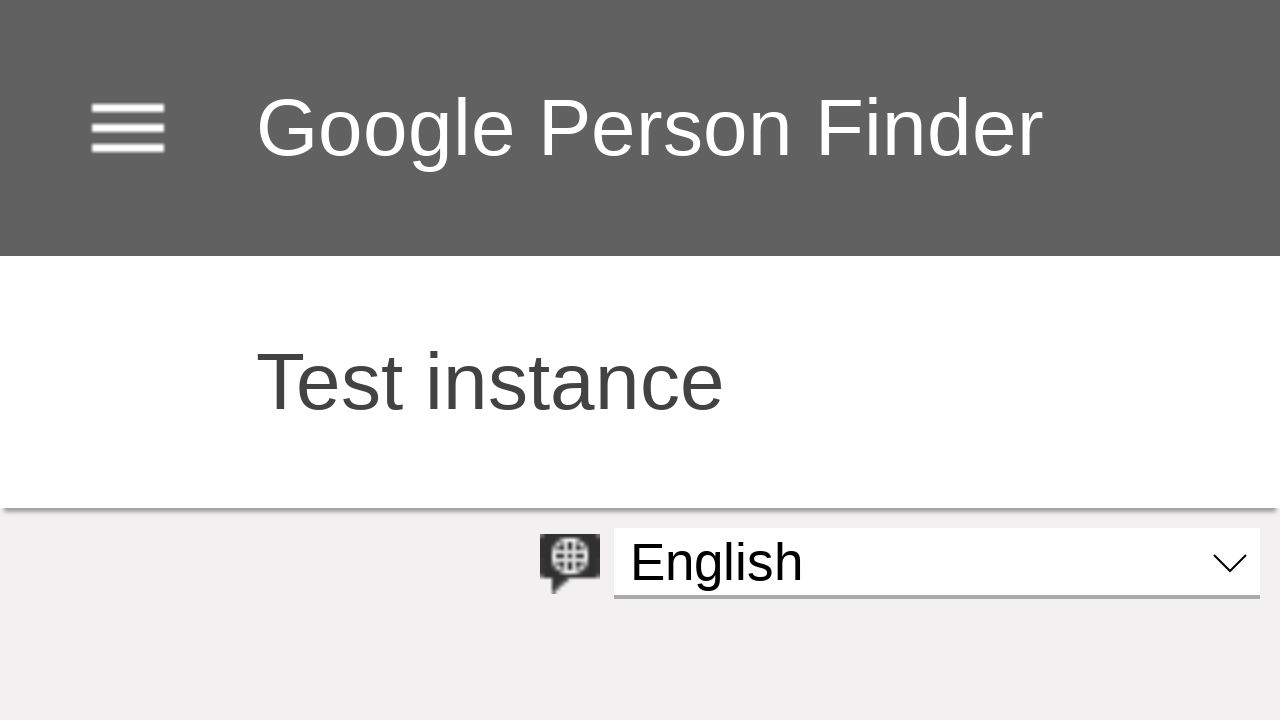

Located button element via XPath
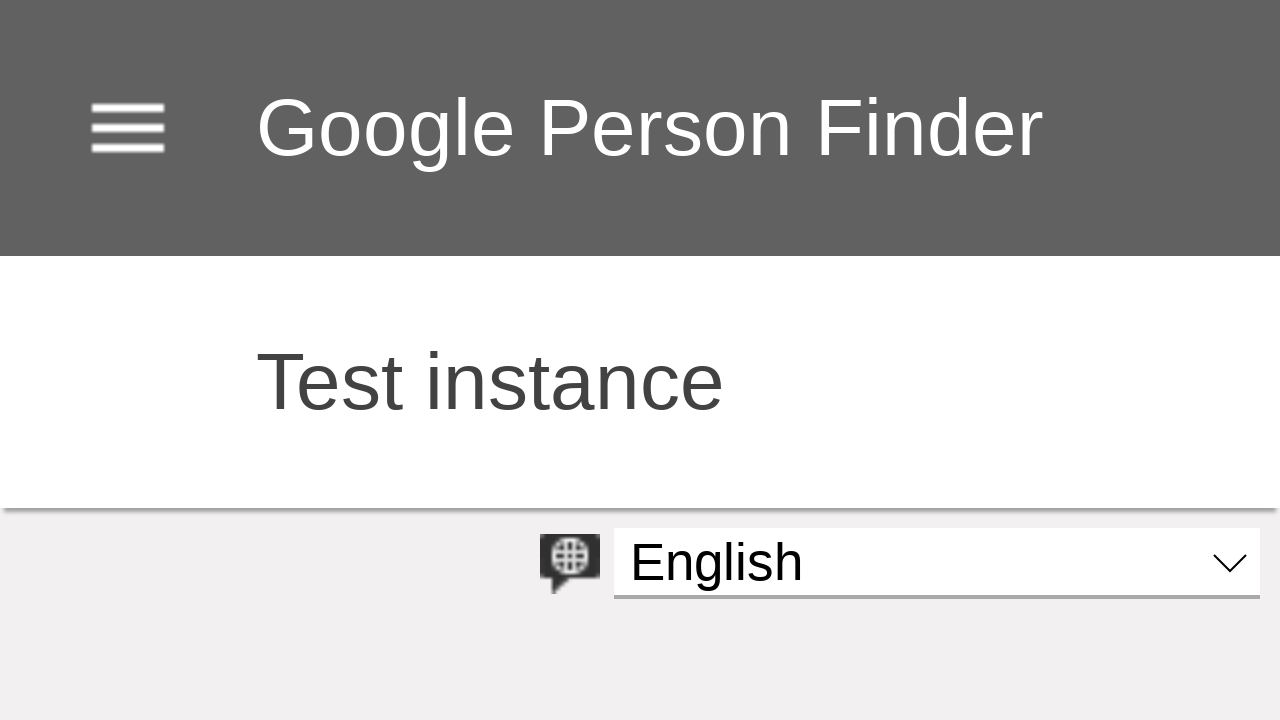

Button element became visible
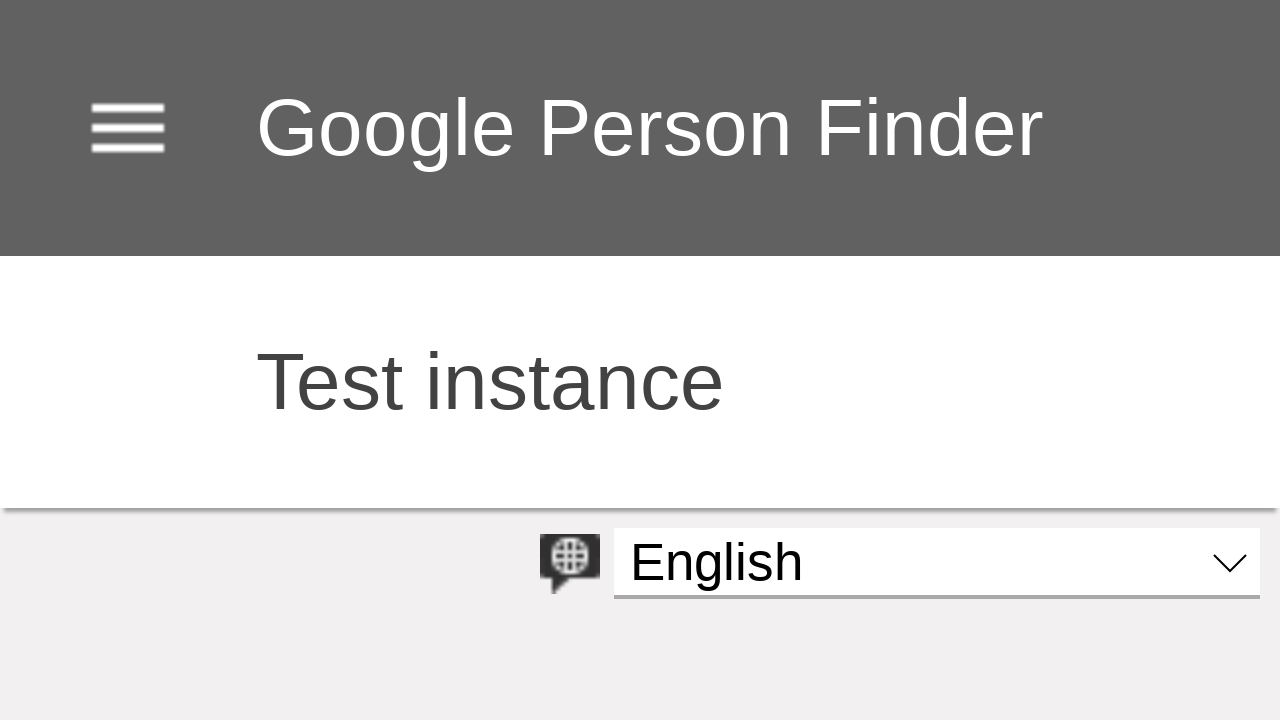

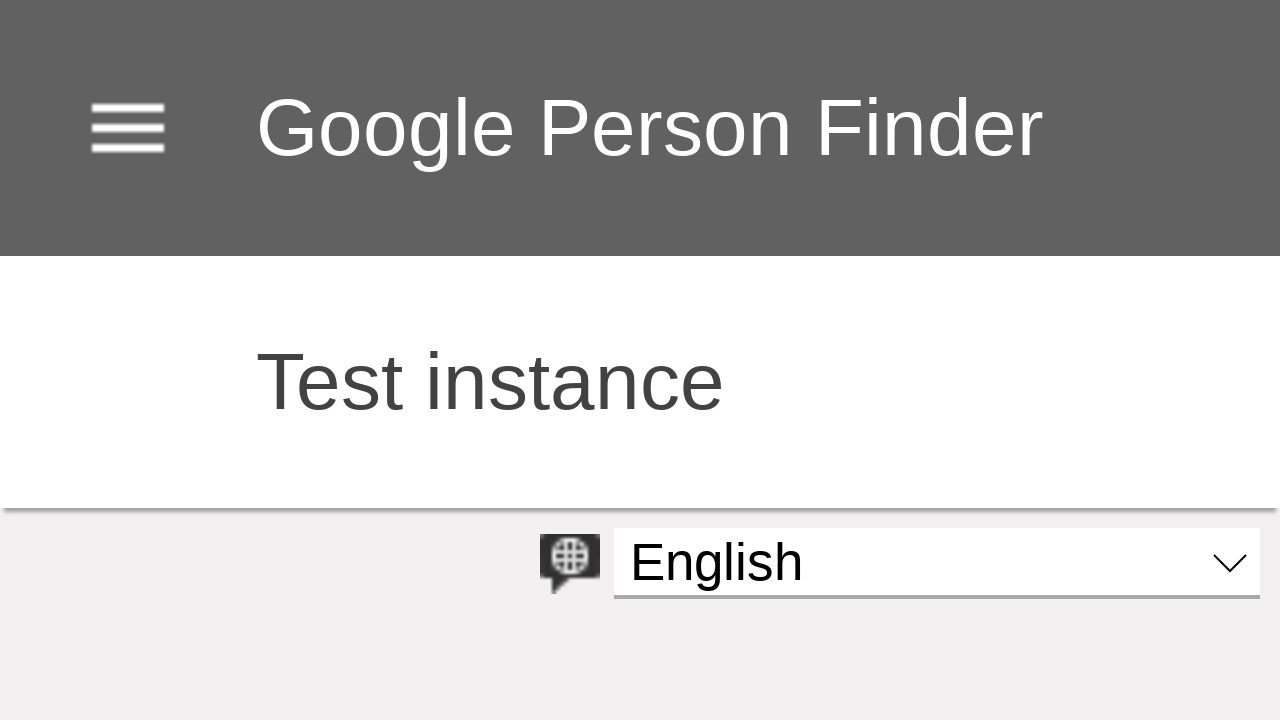